Tests drag and drop functionality on jQuery UI demo page by switching to an iframe and dragging an element to a droppable target

Starting URL: https://jqueryui.com/droppable/

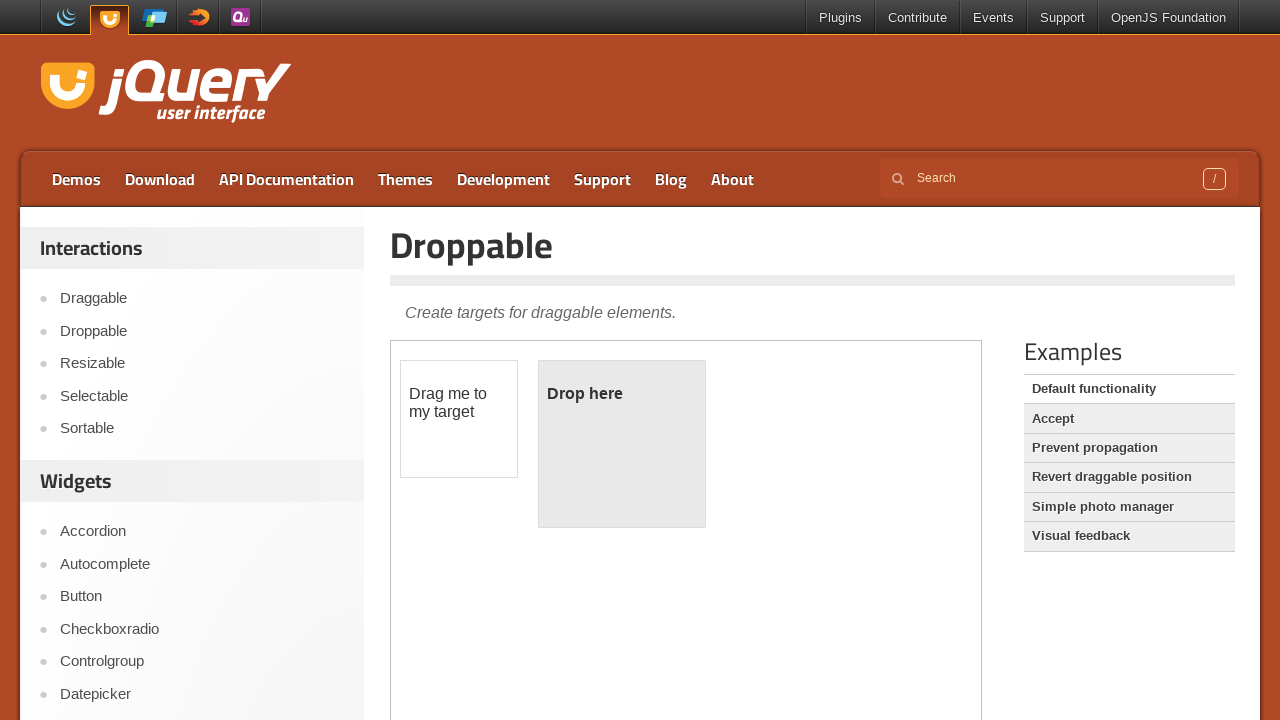

Located the demo iframe for drag and drop functionality
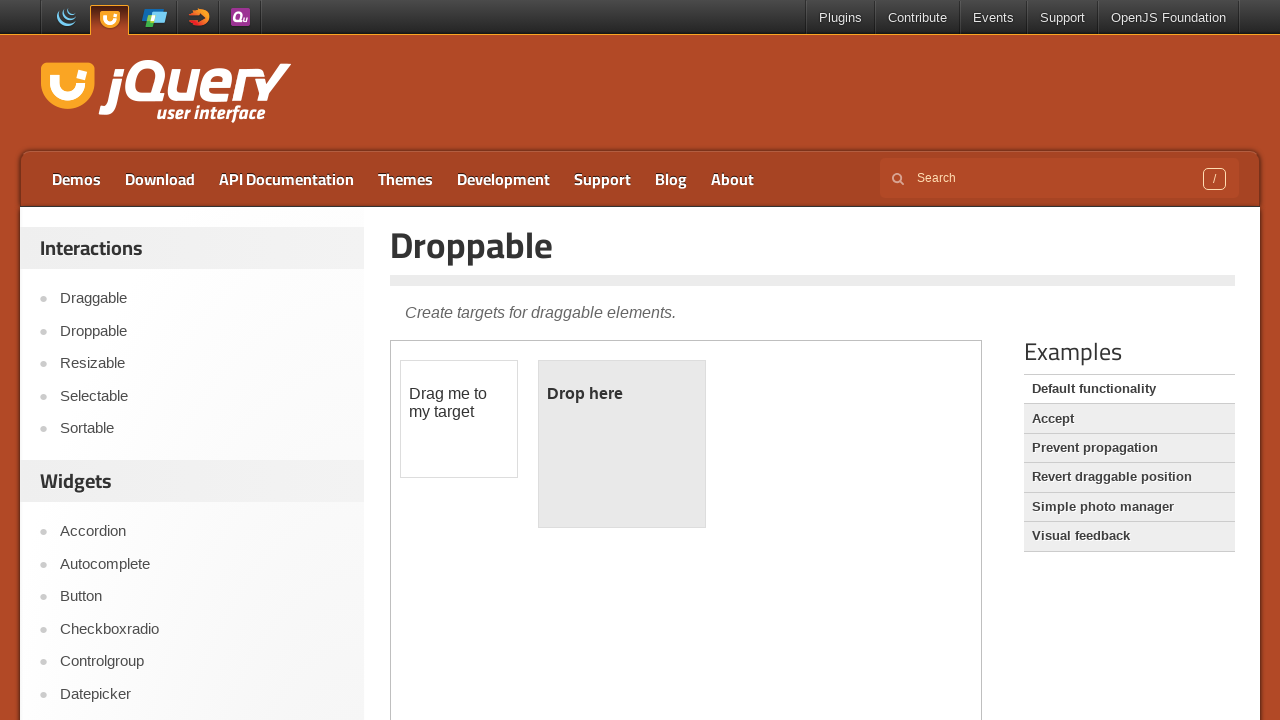

Clicked on the draggable element at (459, 419) on iframe.demo-frame >> internal:control=enter-frame >> #draggable
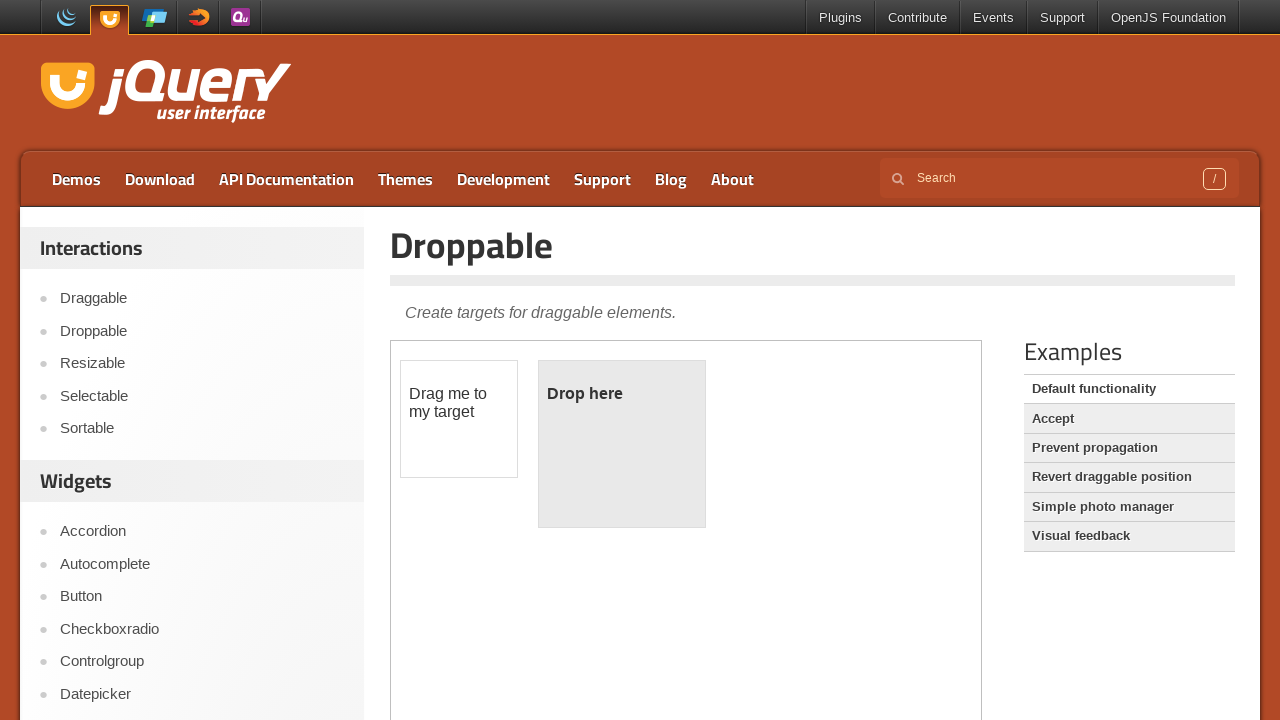

Dragged the draggable element to the droppable target at (622, 444)
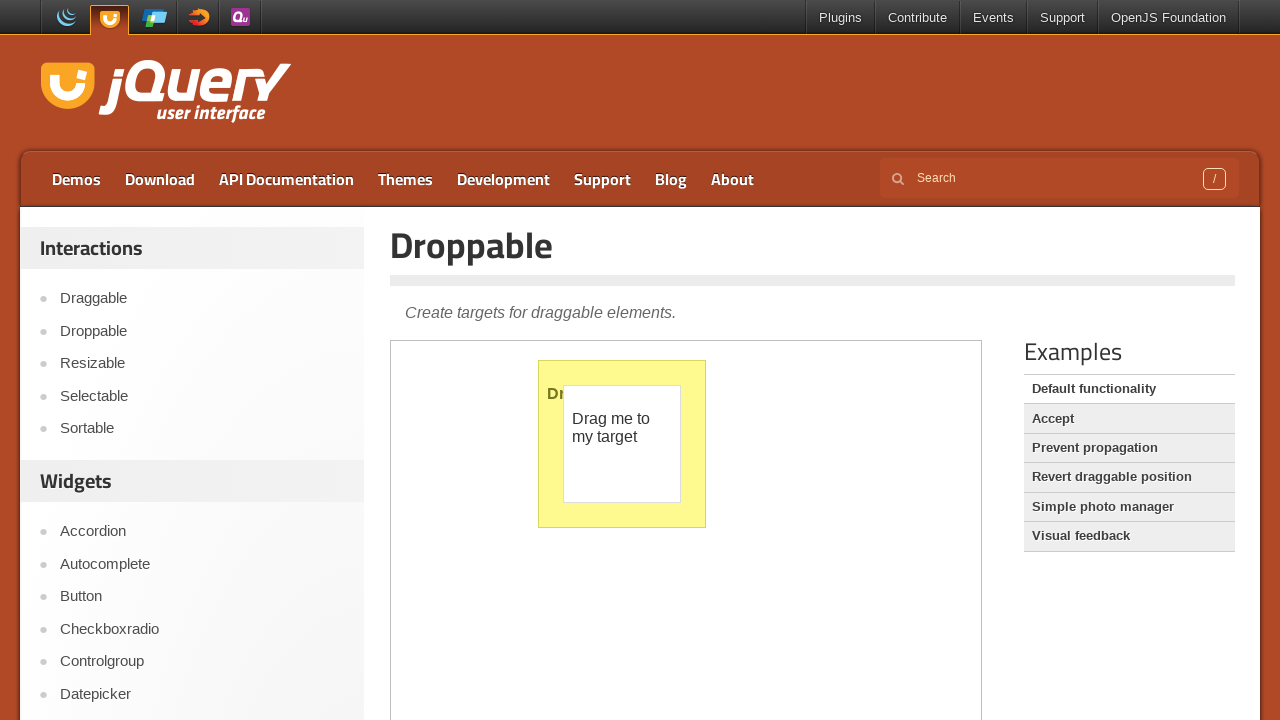

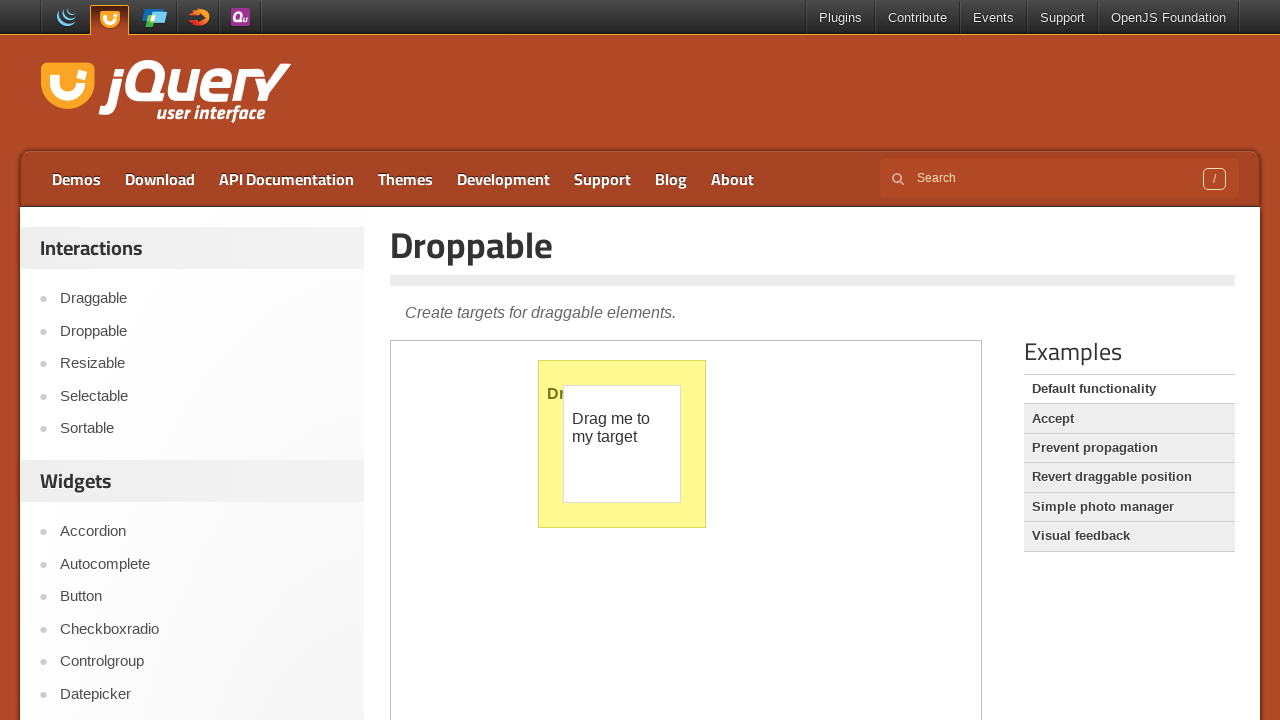